Tests dynamic controls functionality by toggling a checkbox visibility - clicking a button to hide the checkbox, waiting for it to disappear, then clicking again to show it, and finally clicking the checkbox itself.

Starting URL: https://v1.training-support.net/selenium/dynamic-controls

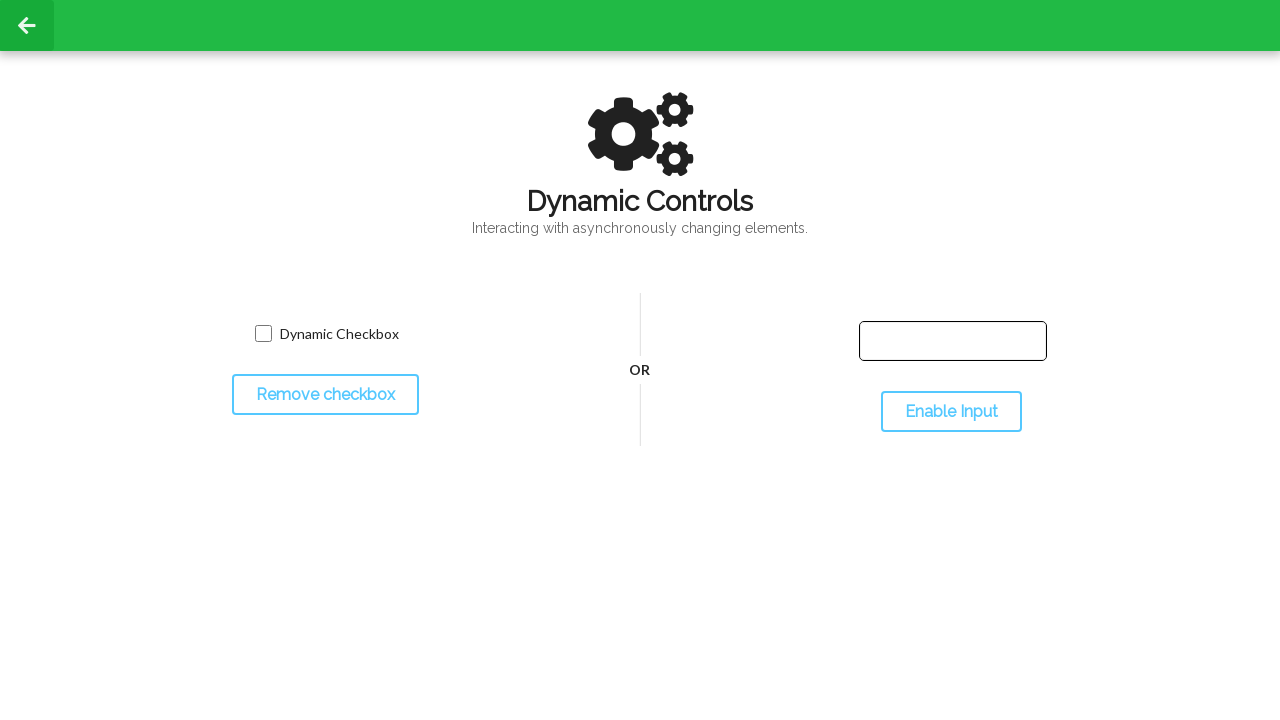

Clicked toggle button to hide checkbox at (325, 395) on #toggleCheckbox
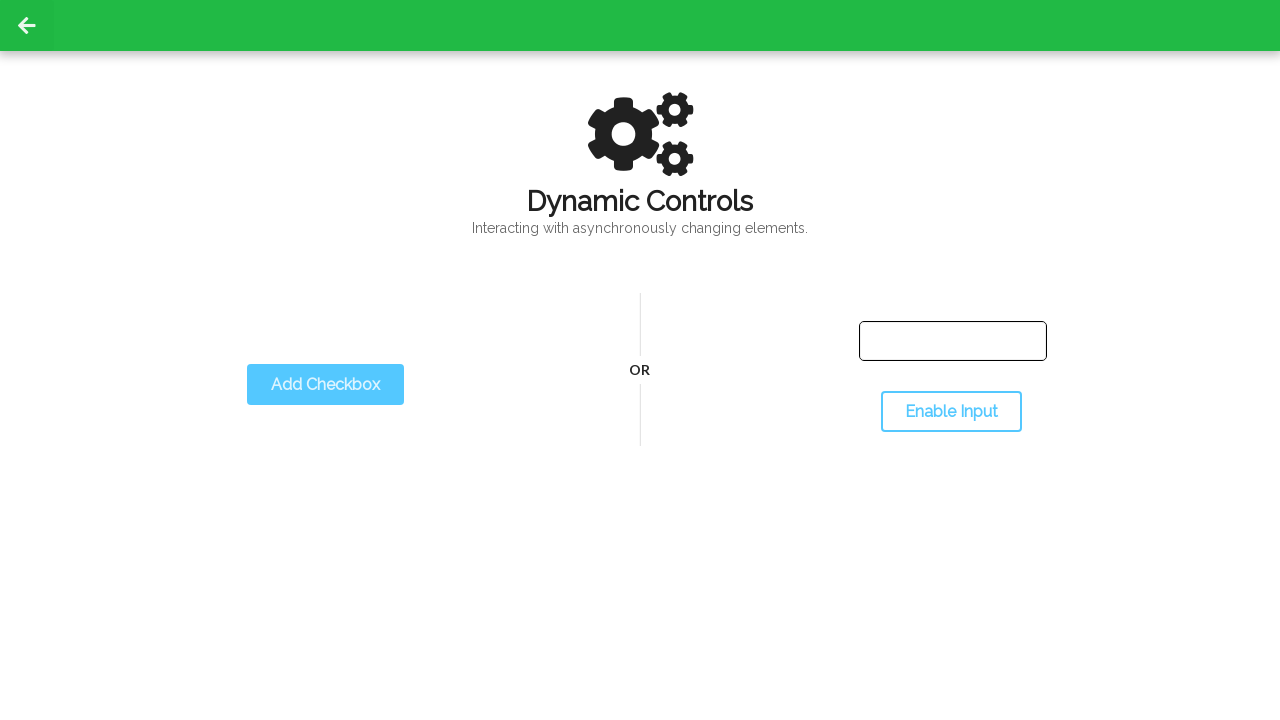

Checkbox disappeared after toggle
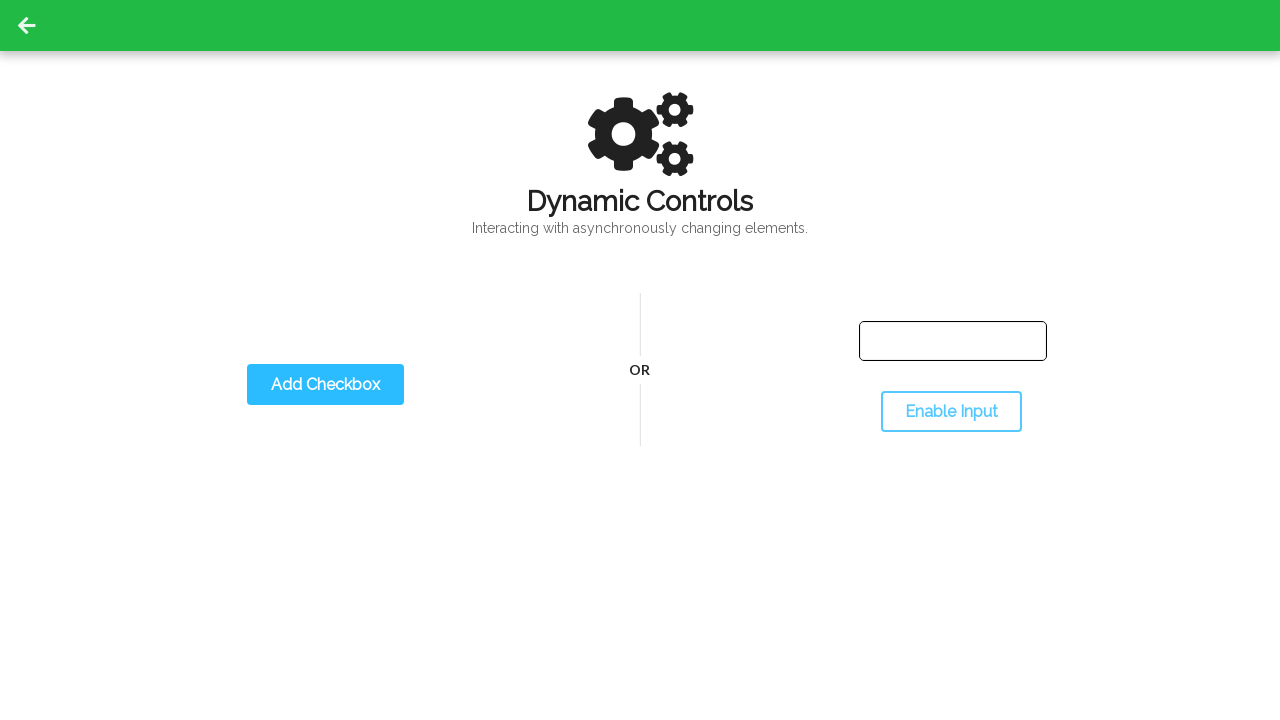

Clicked toggle button to show checkbox again at (325, 385) on #toggleCheckbox
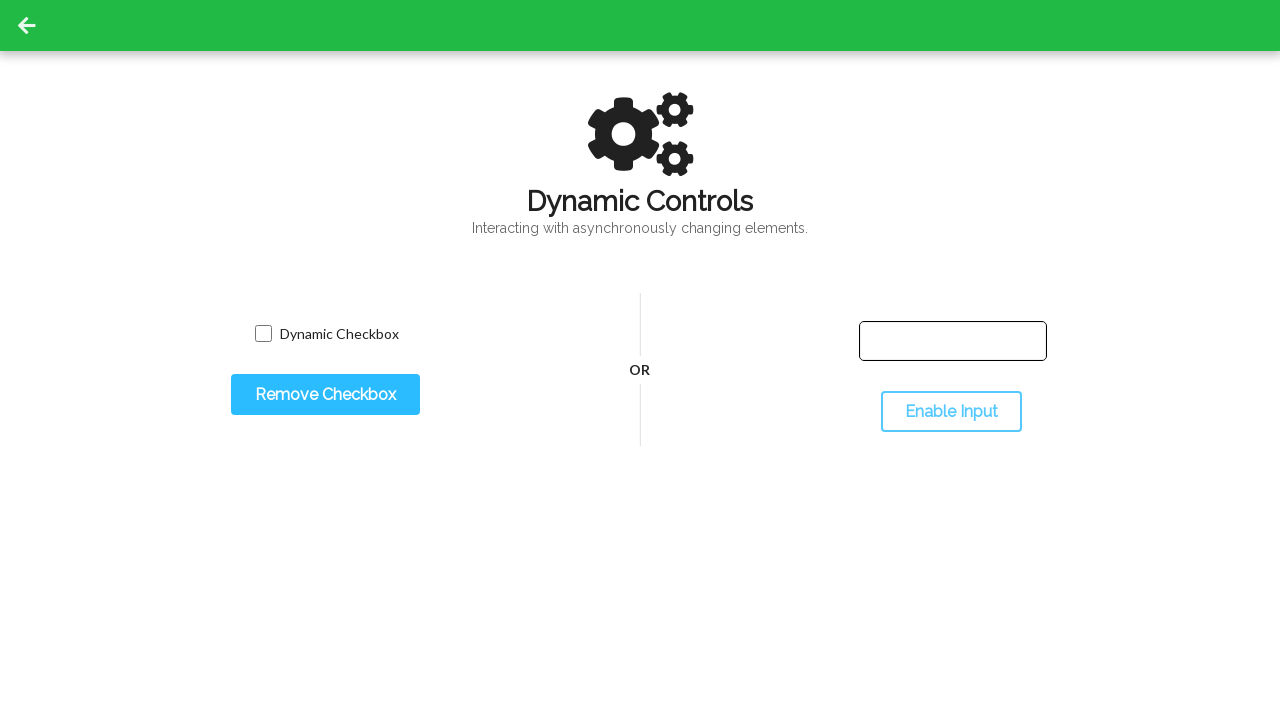

Checkbox became visible after second toggle
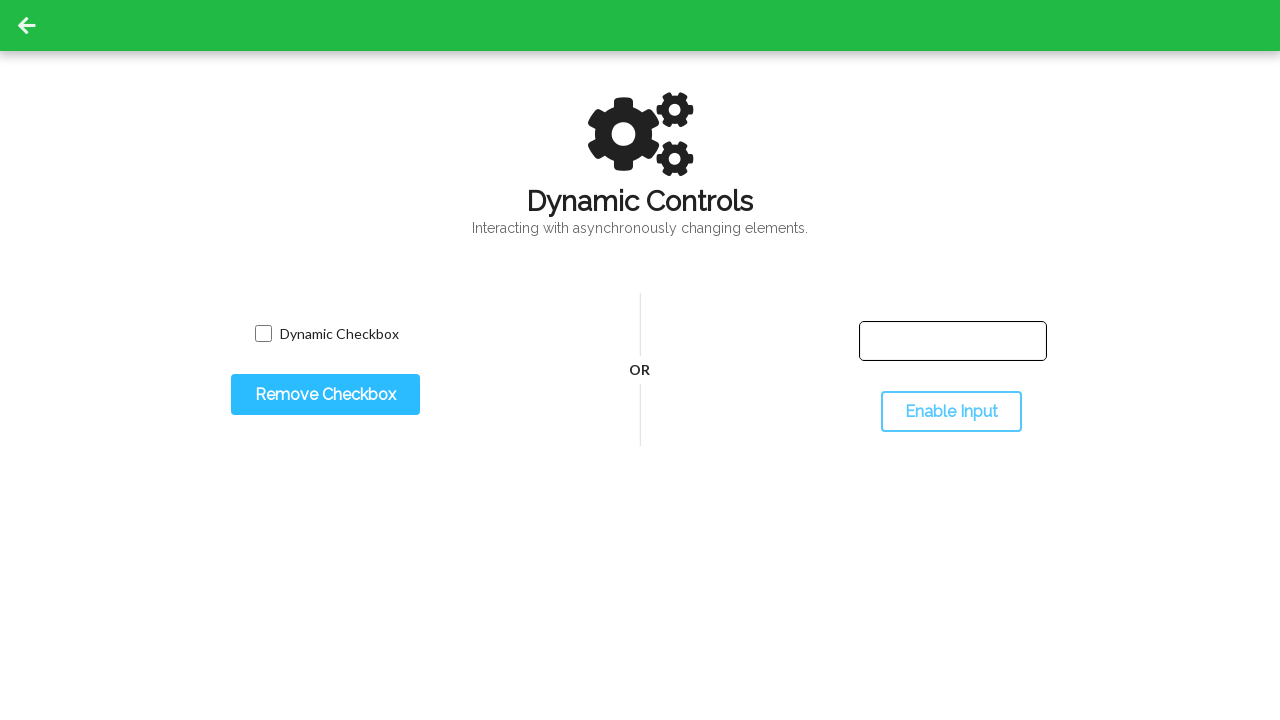

Clicked the dynamic checkbox to toggle its state at (263, 334) on input.willDisappear
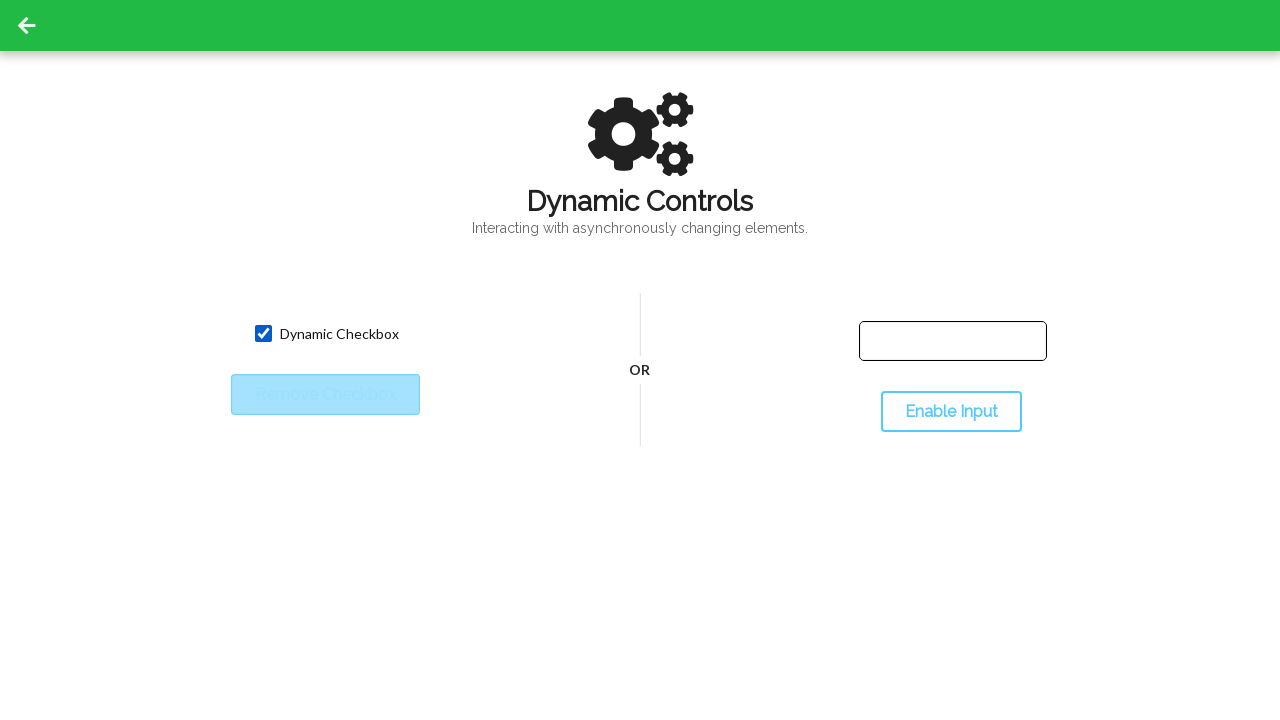

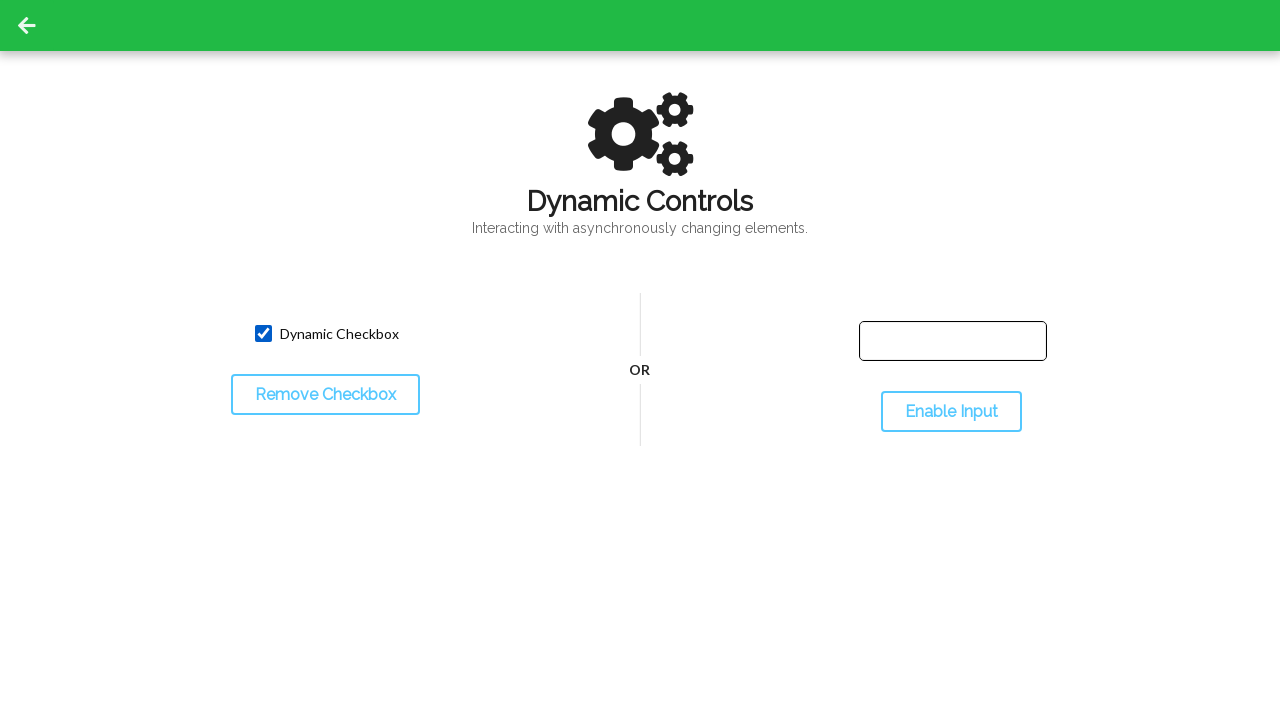